Tests sorting the Due column in ascending order by clicking the column header and verifying the values are sorted correctly using CSS pseudo-class selectors.

Starting URL: http://the-internet.herokuapp.com/tables

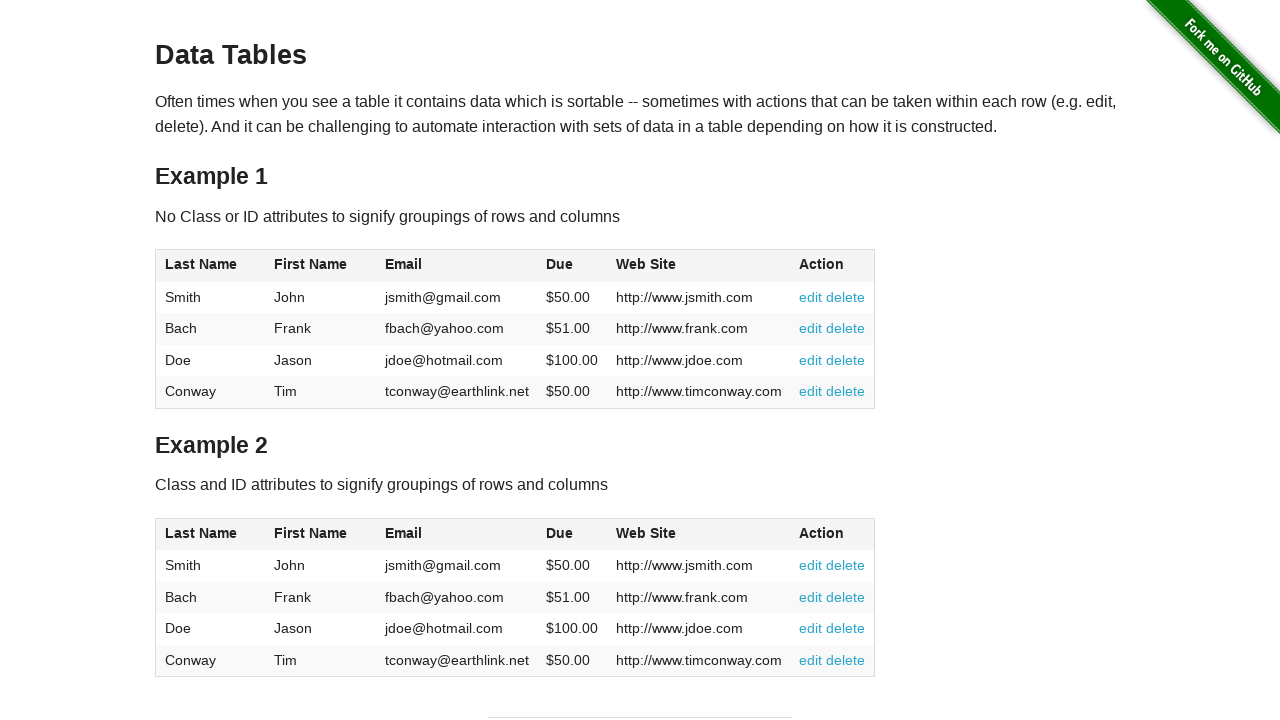

Clicked the Due column header (4th column) to sort in ascending order at (572, 266) on #table1 thead tr th:nth-child(4)
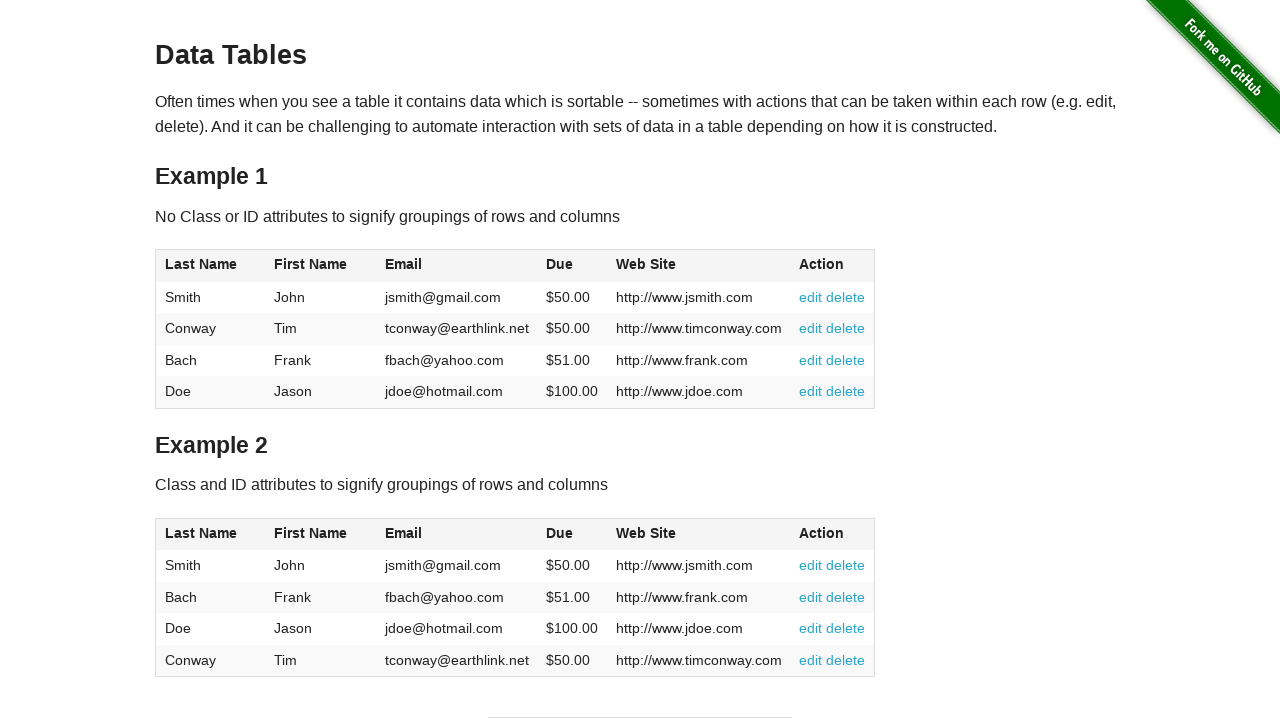

Table updated and Due column values are now visible
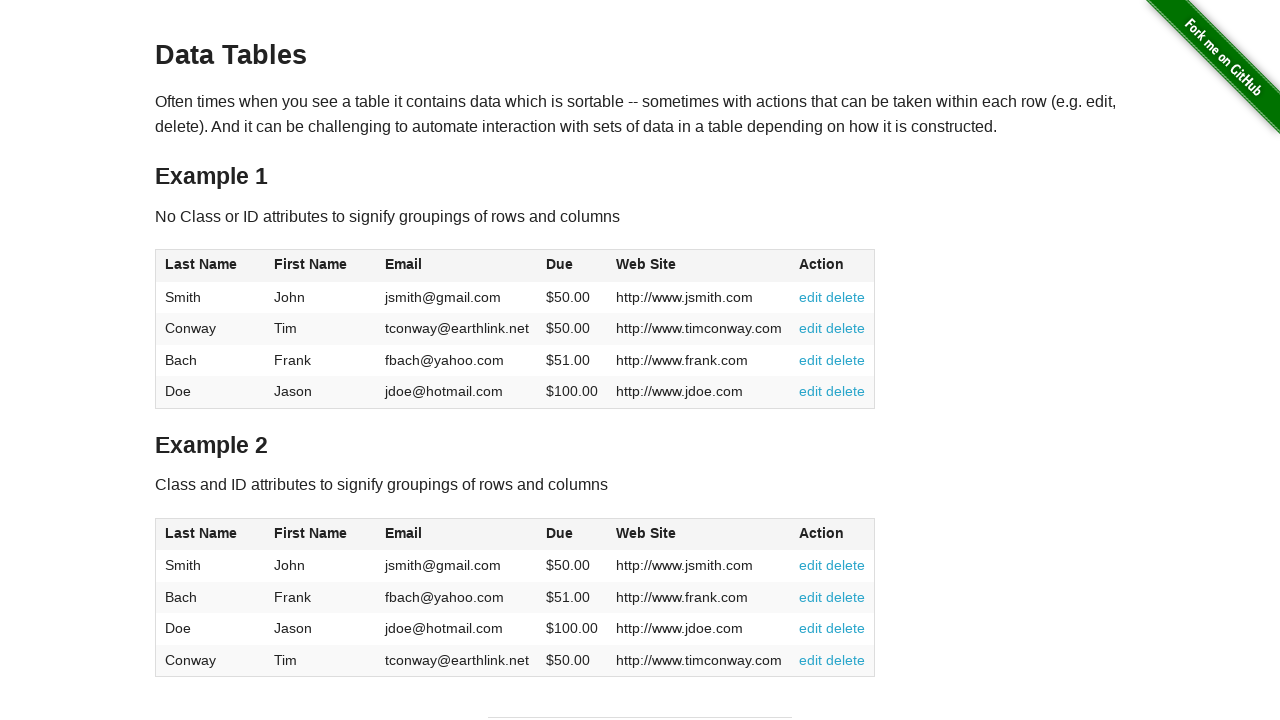

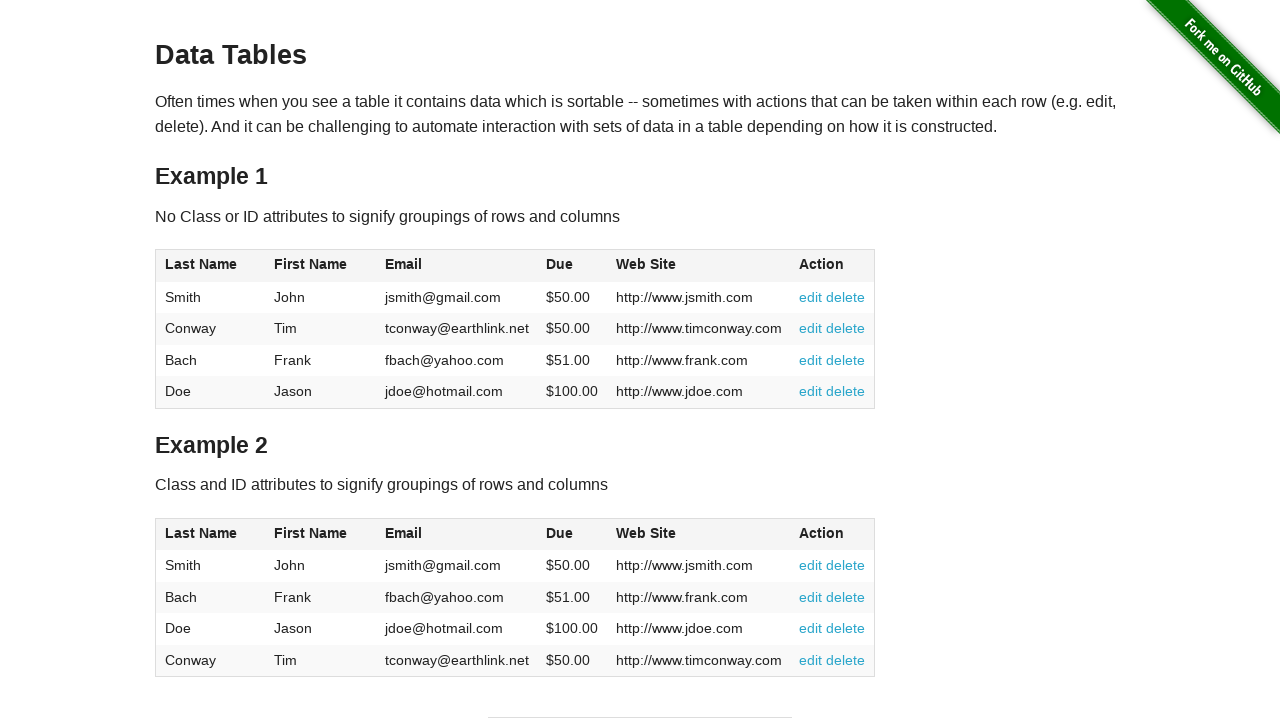